Opens a Google Sites page, waits briefly, then navigates to DuckDuckGo to verify the browser navigation functionality works correctly.

Starting URL: https://sites.google.com/view/bcaffo/home

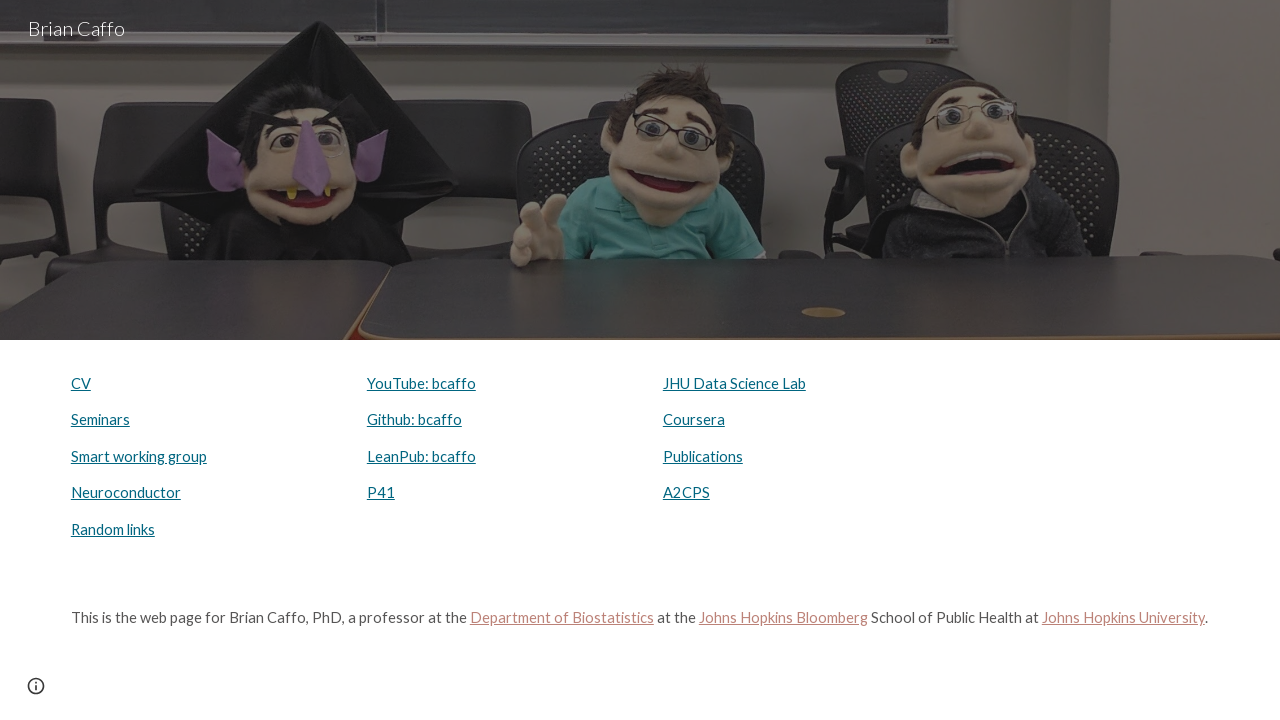

Google Sites page loaded (domcontentloaded)
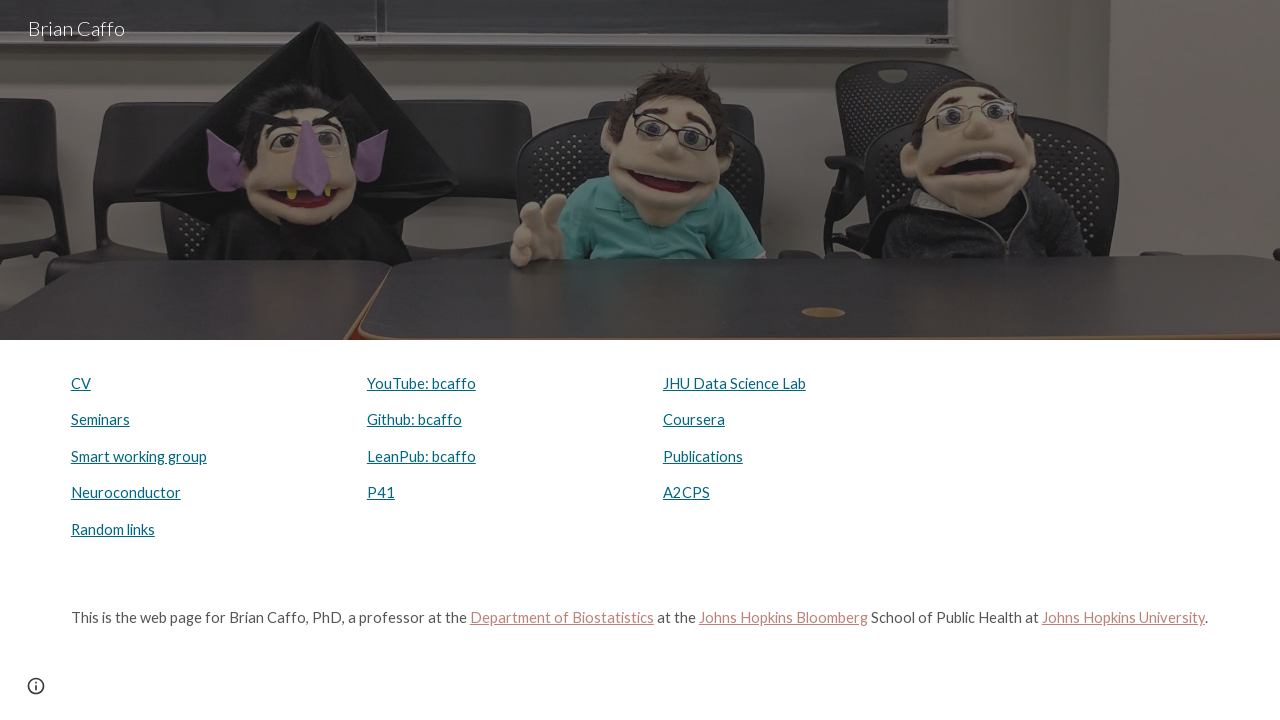

Navigated to DuckDuckGo
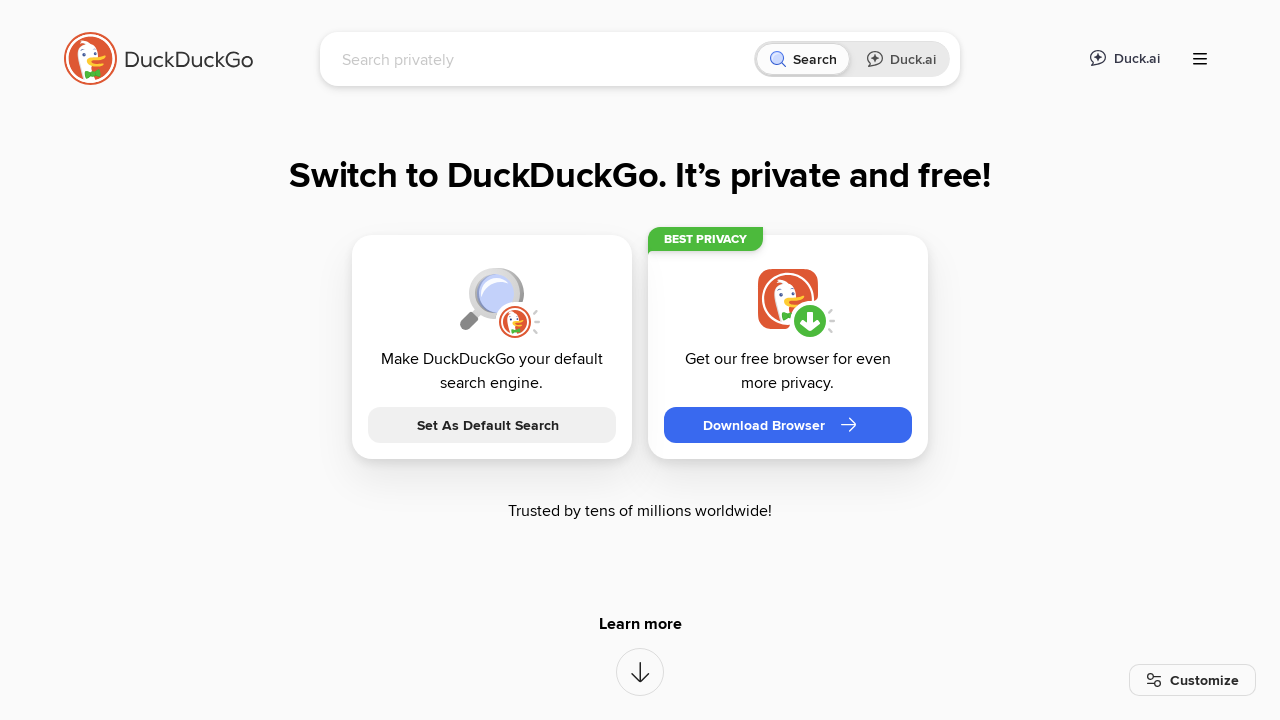

DuckDuckGo page loaded (domcontentloaded)
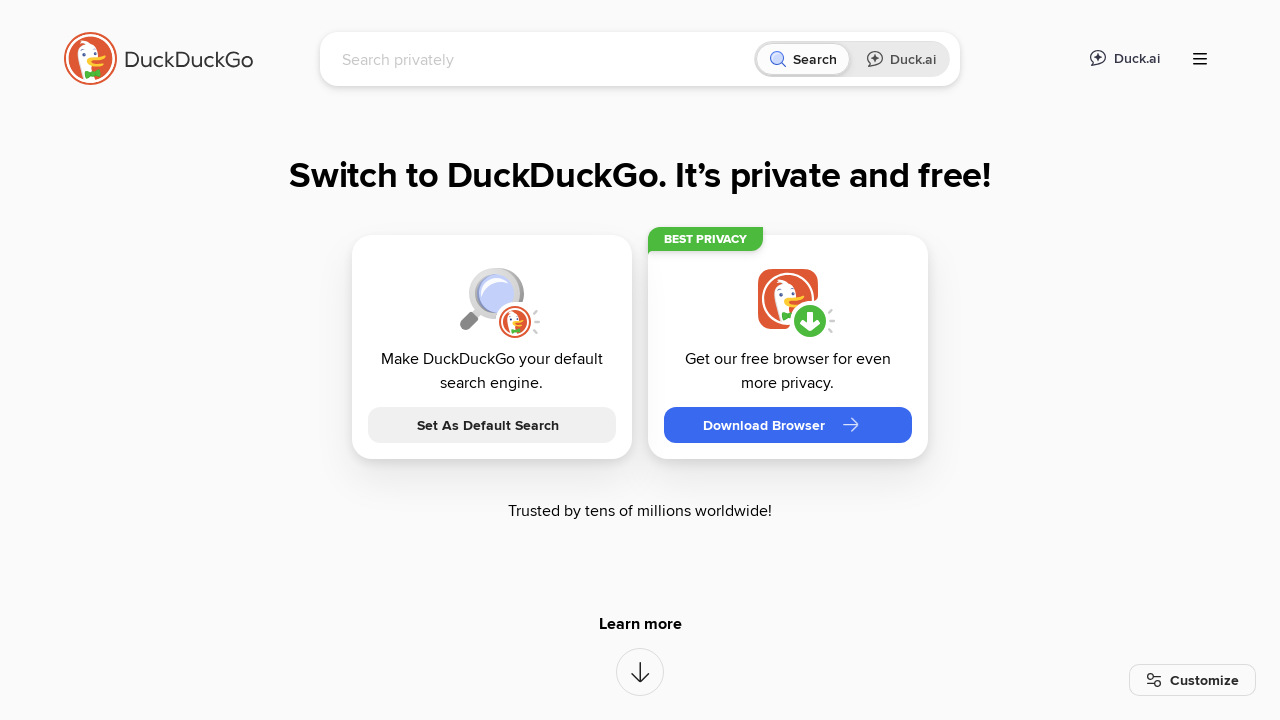

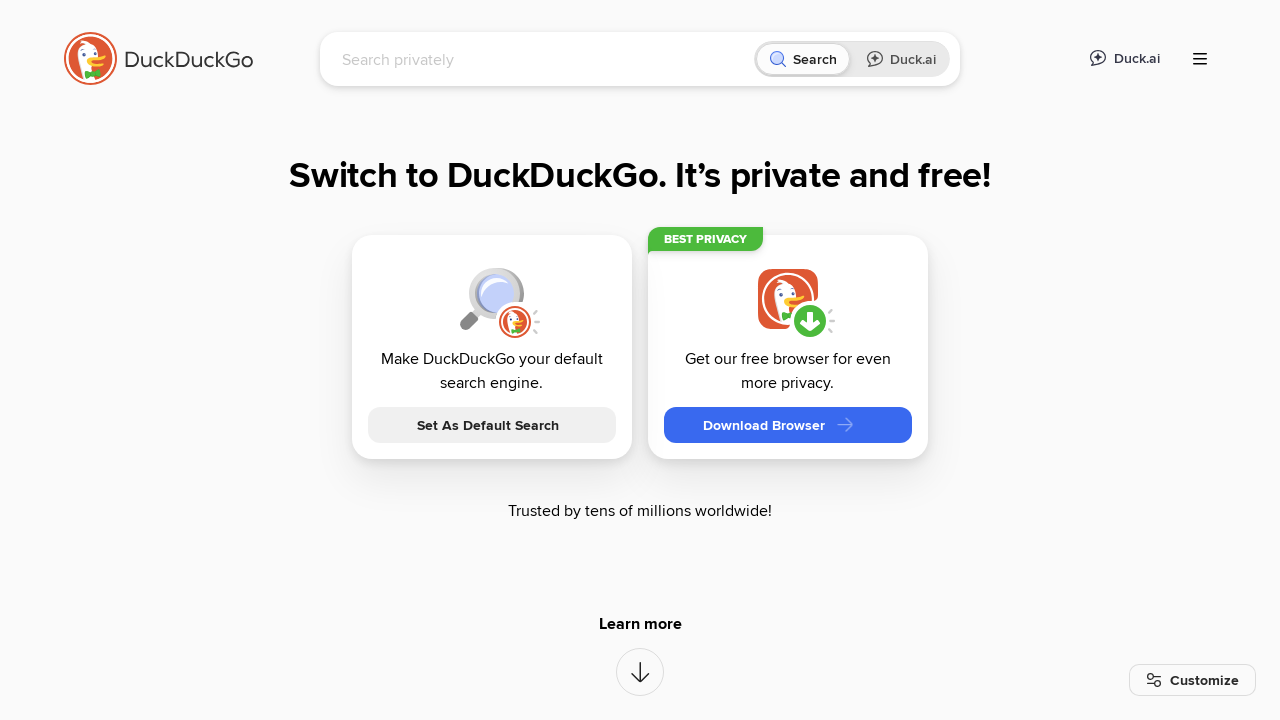